Tests click-and-hold, move, and release sequence for drag operation

Starting URL: https://crossbrowsertesting.github.io/drag-and-drop

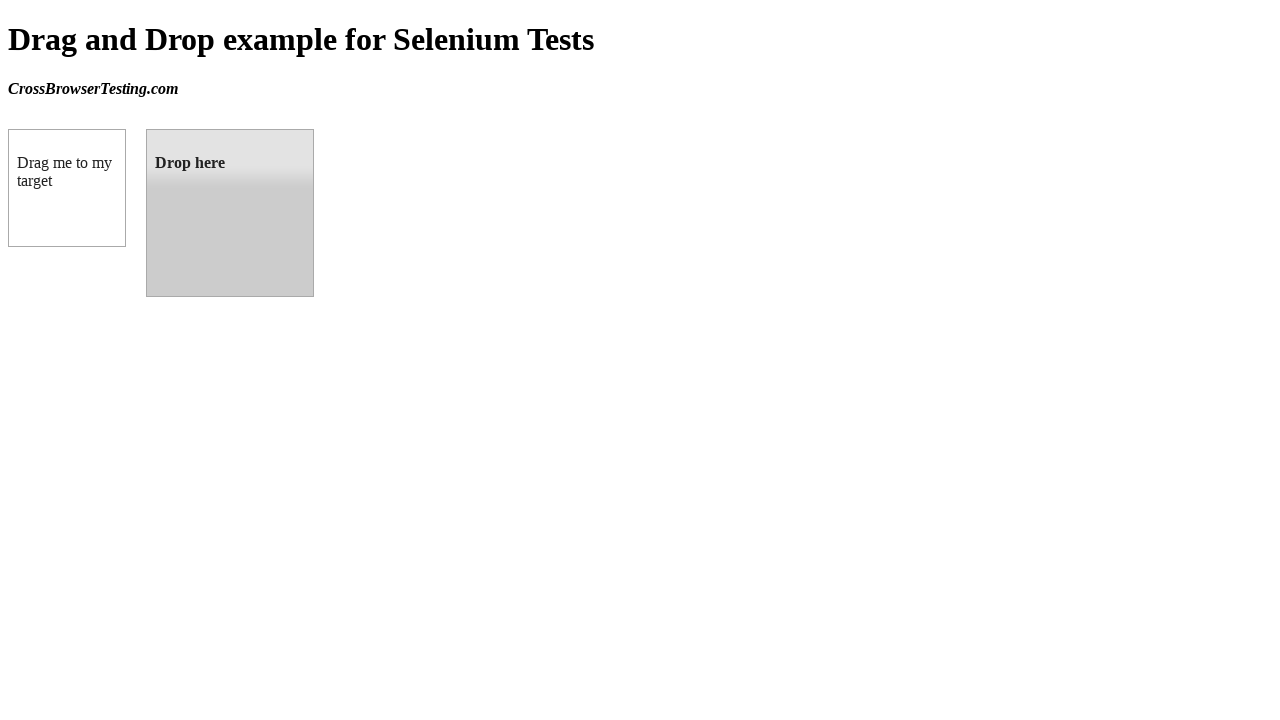

Located source draggable element
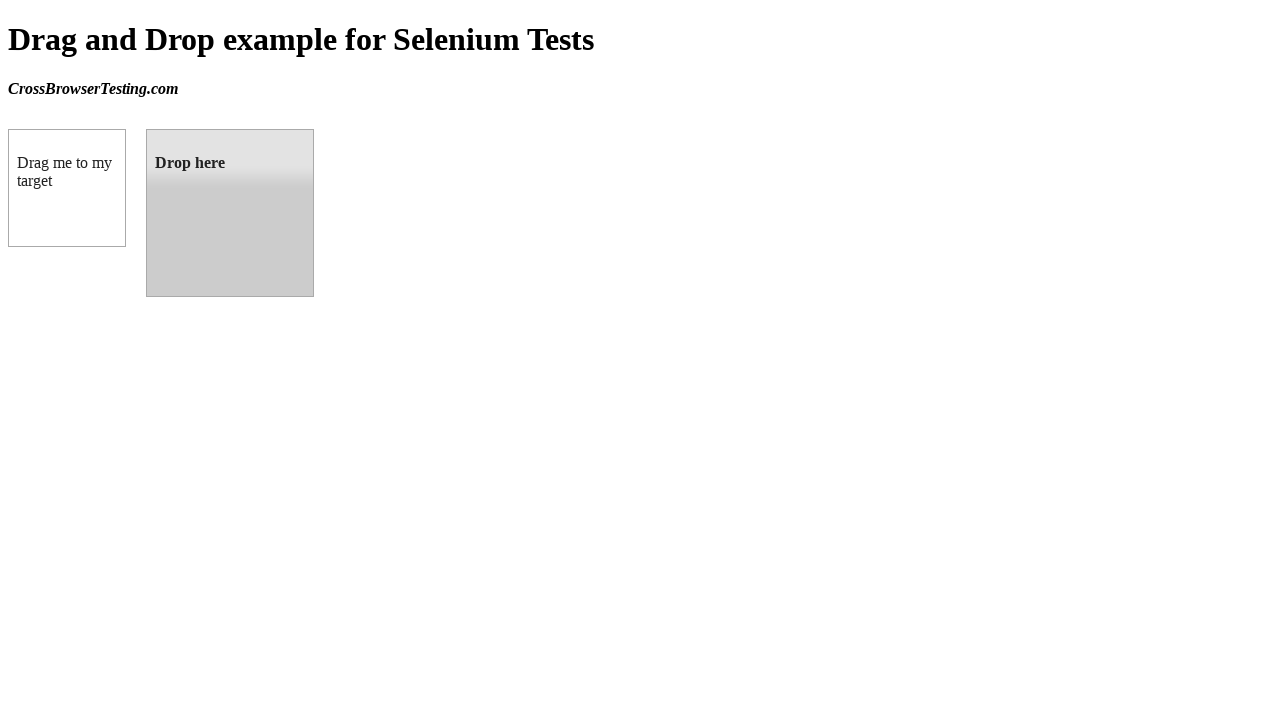

Located target droppable element
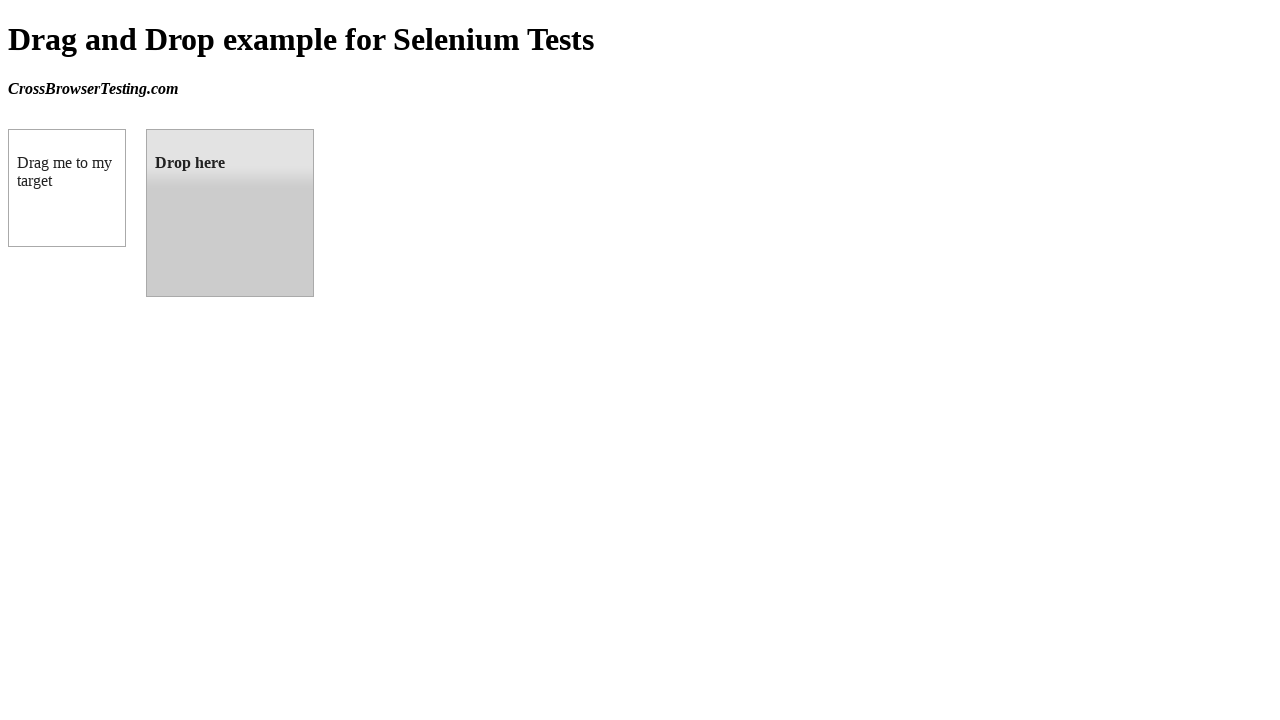

Retrieved bounding box for source element
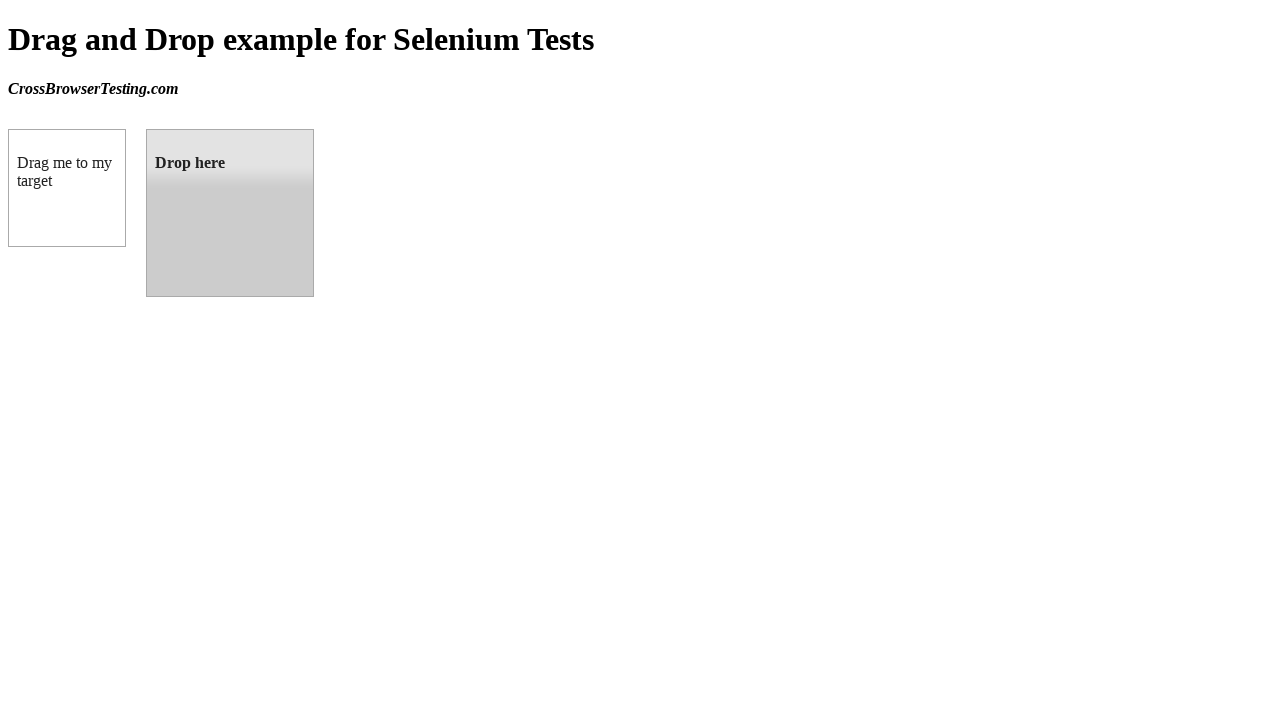

Retrieved bounding box for target element
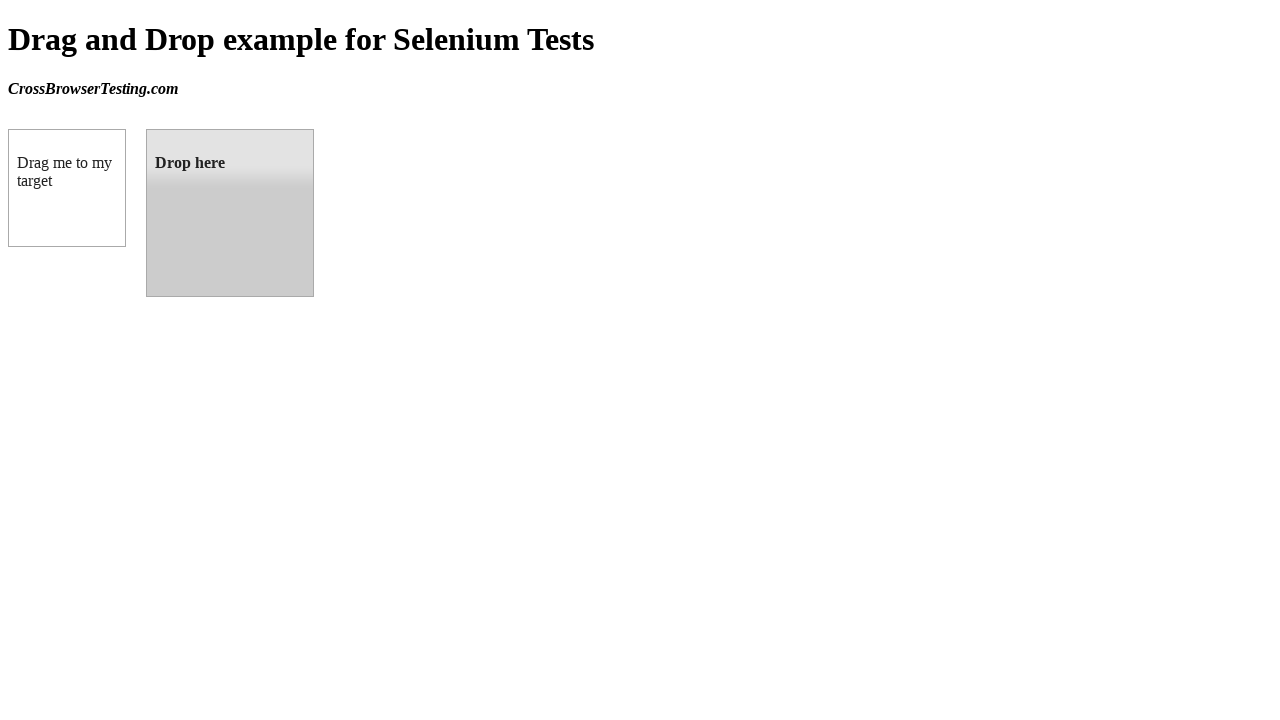

Moved mouse to center of source element at (67, 188)
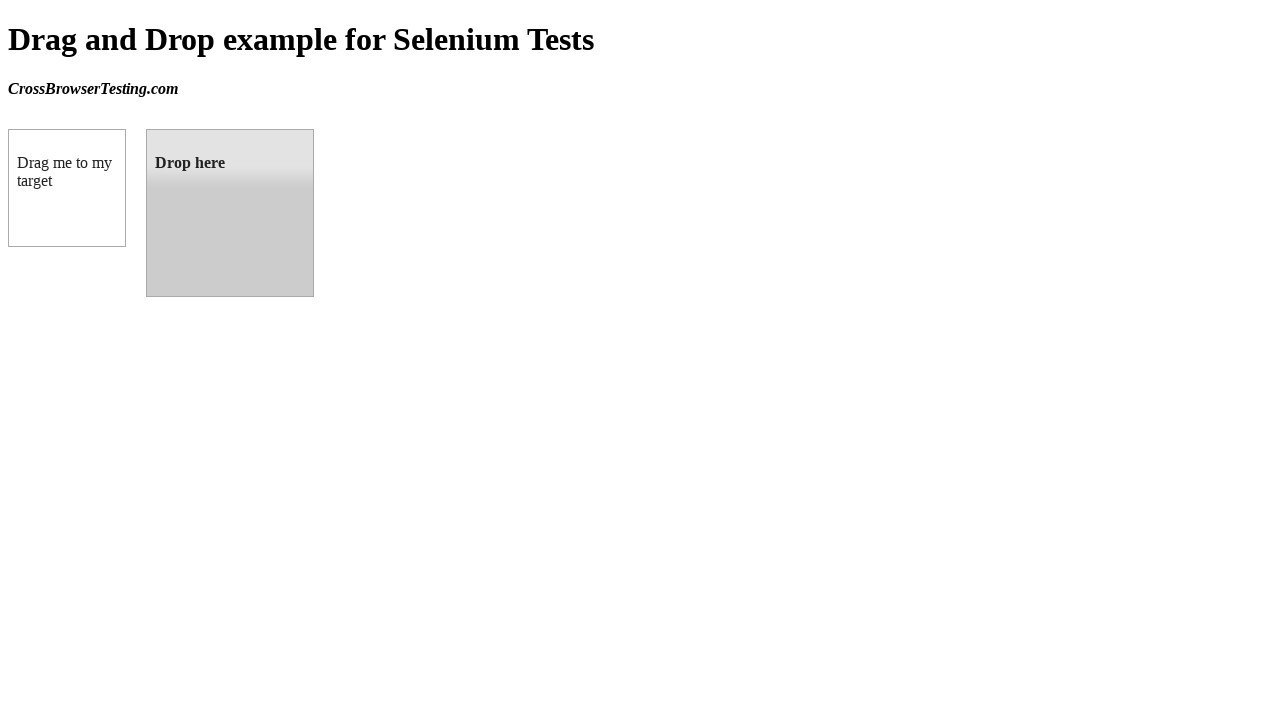

Pressed mouse button down (click-and-hold) at (67, 188)
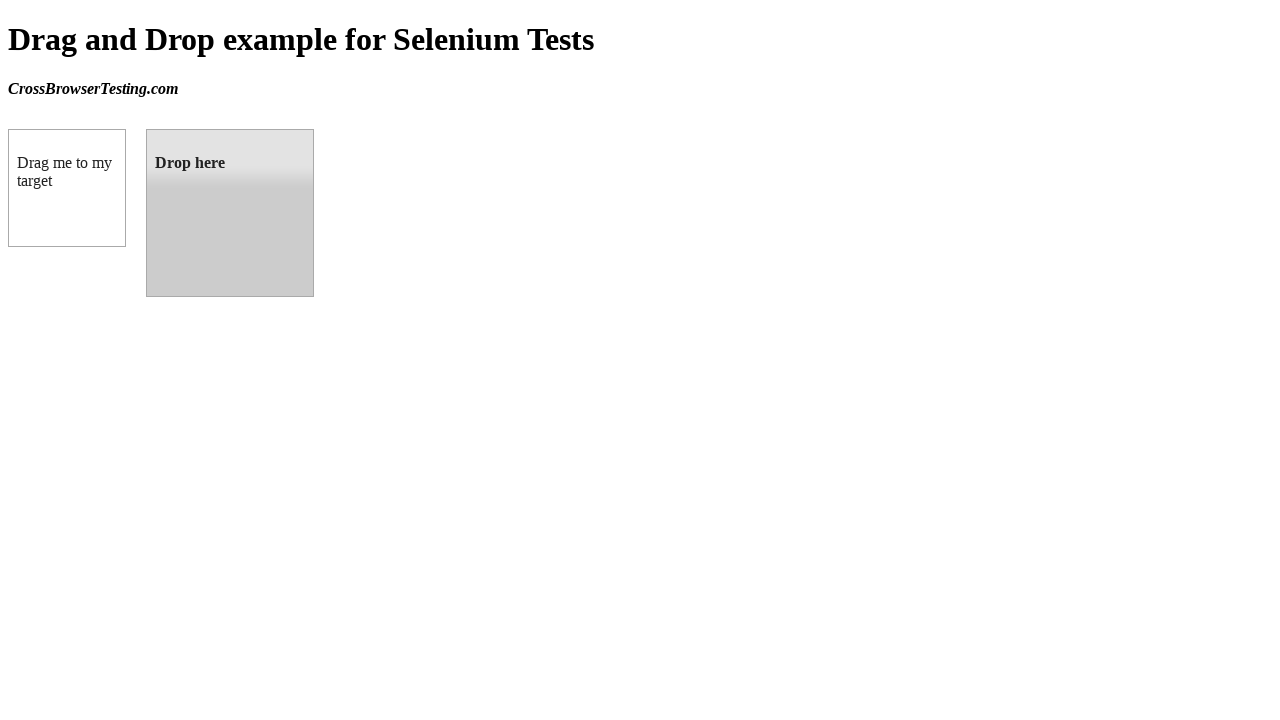

Moved mouse to center of target element at (230, 213)
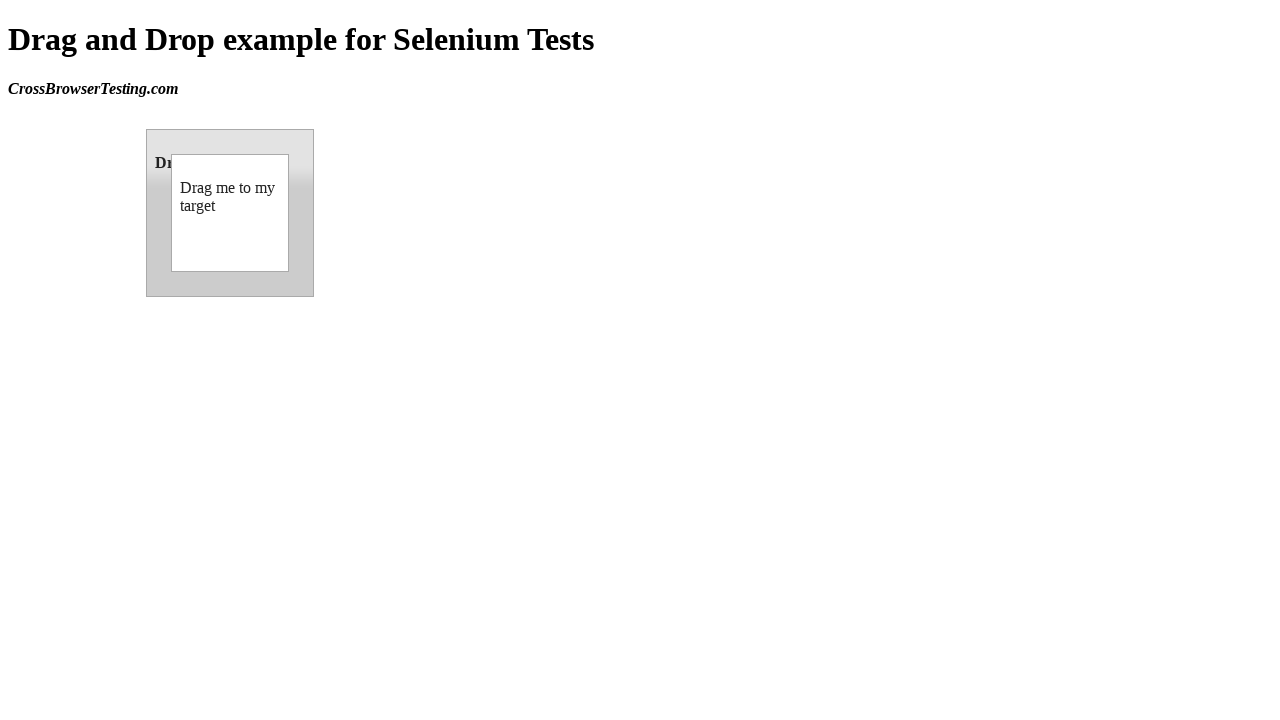

Released mouse button (drag operation complete) at (230, 213)
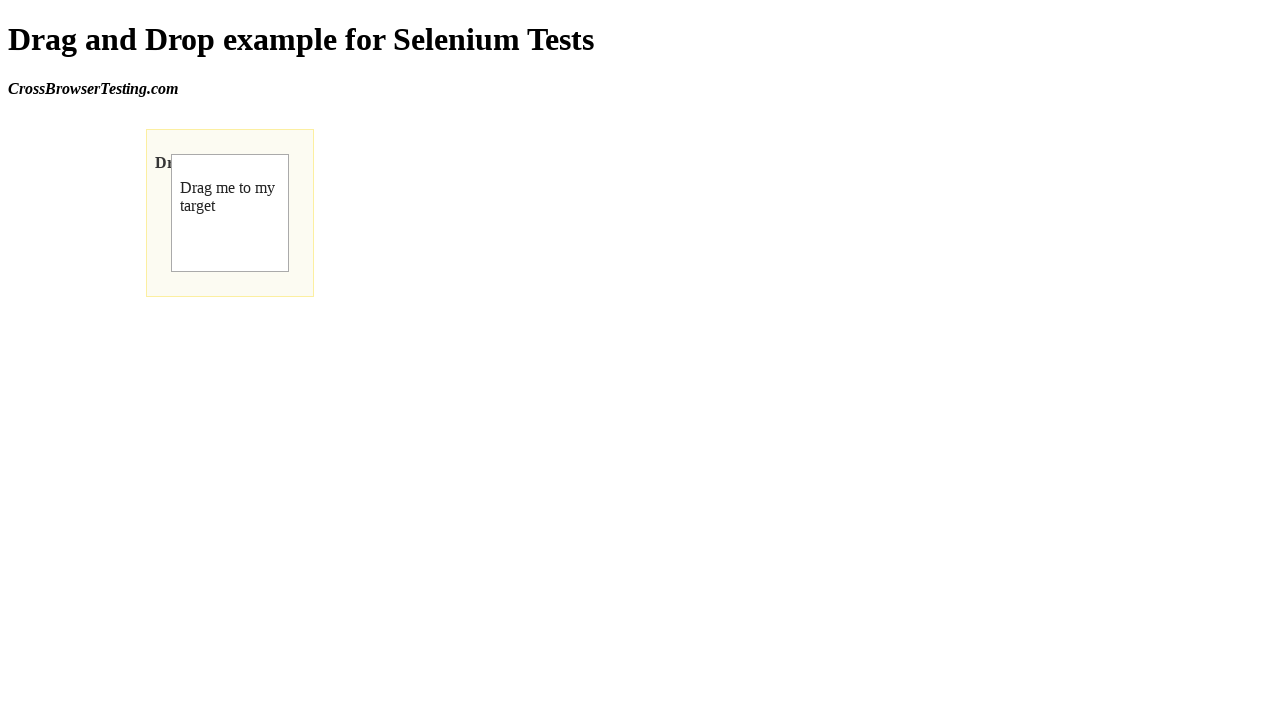

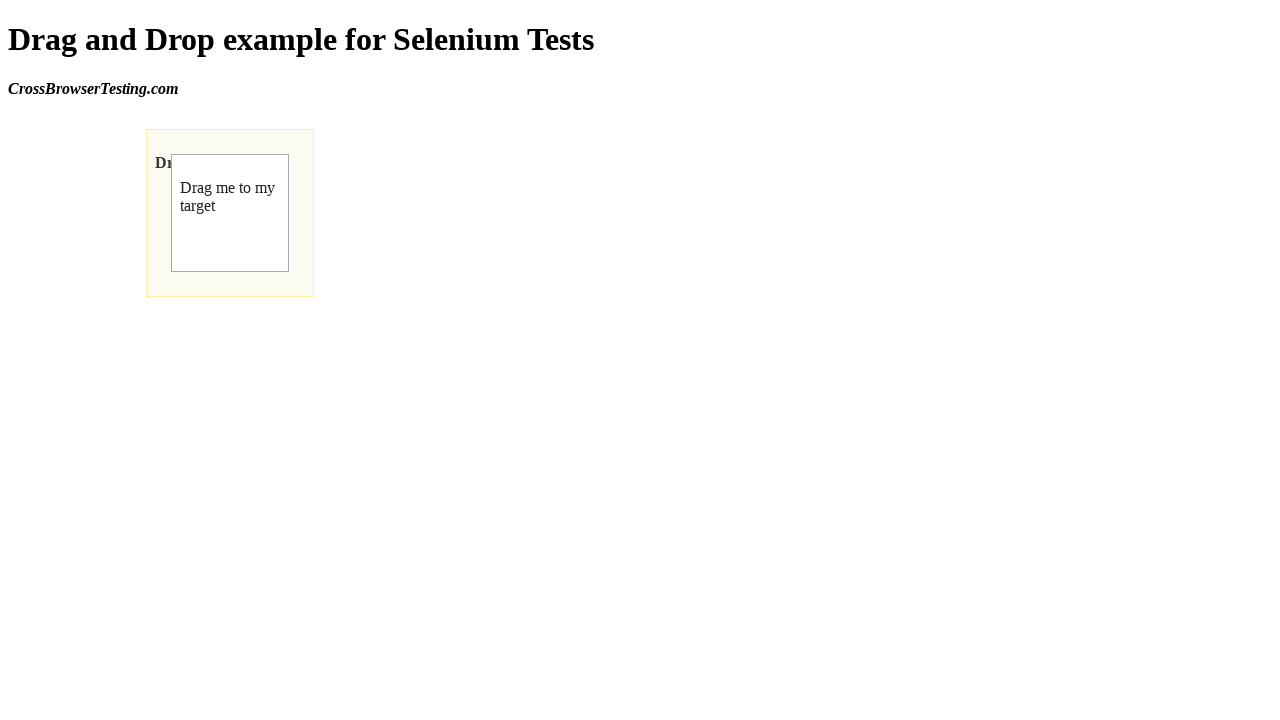